Navigates to a hotel booking website homepage and verifies the welcome message is displayed

Starting URL: https://automationintesting.online

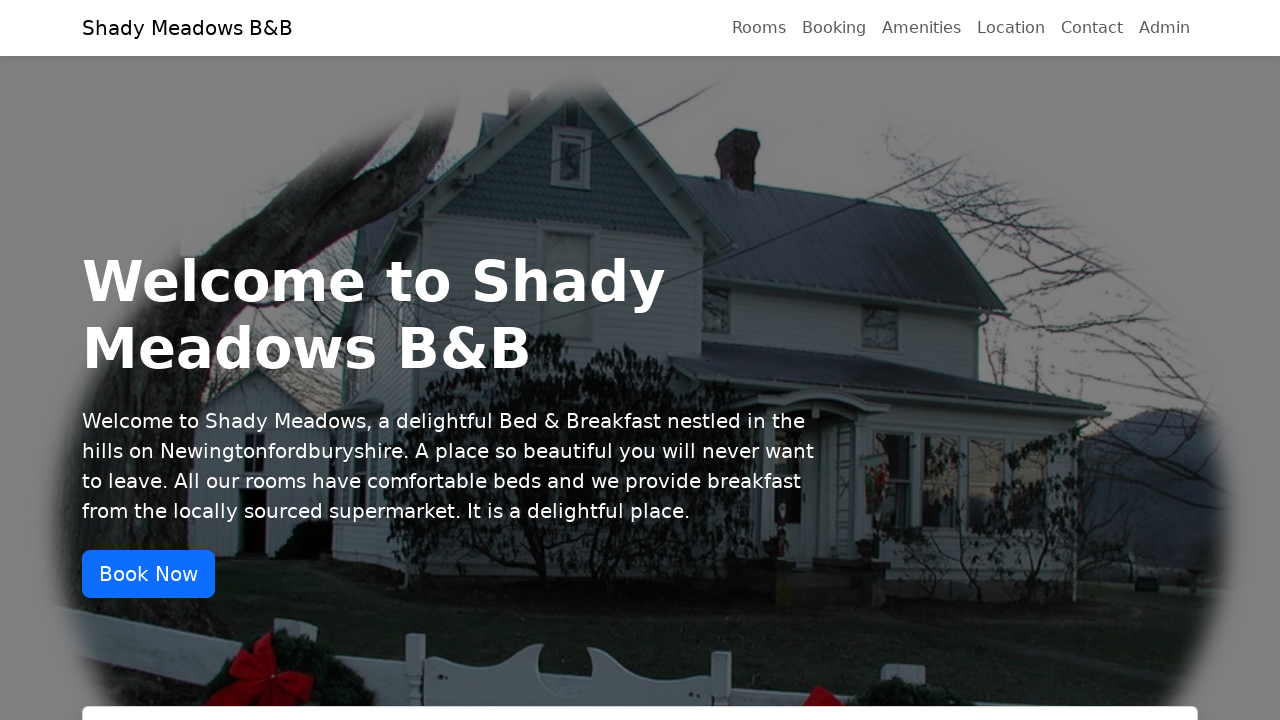

Navigated to hotel booking website homepage
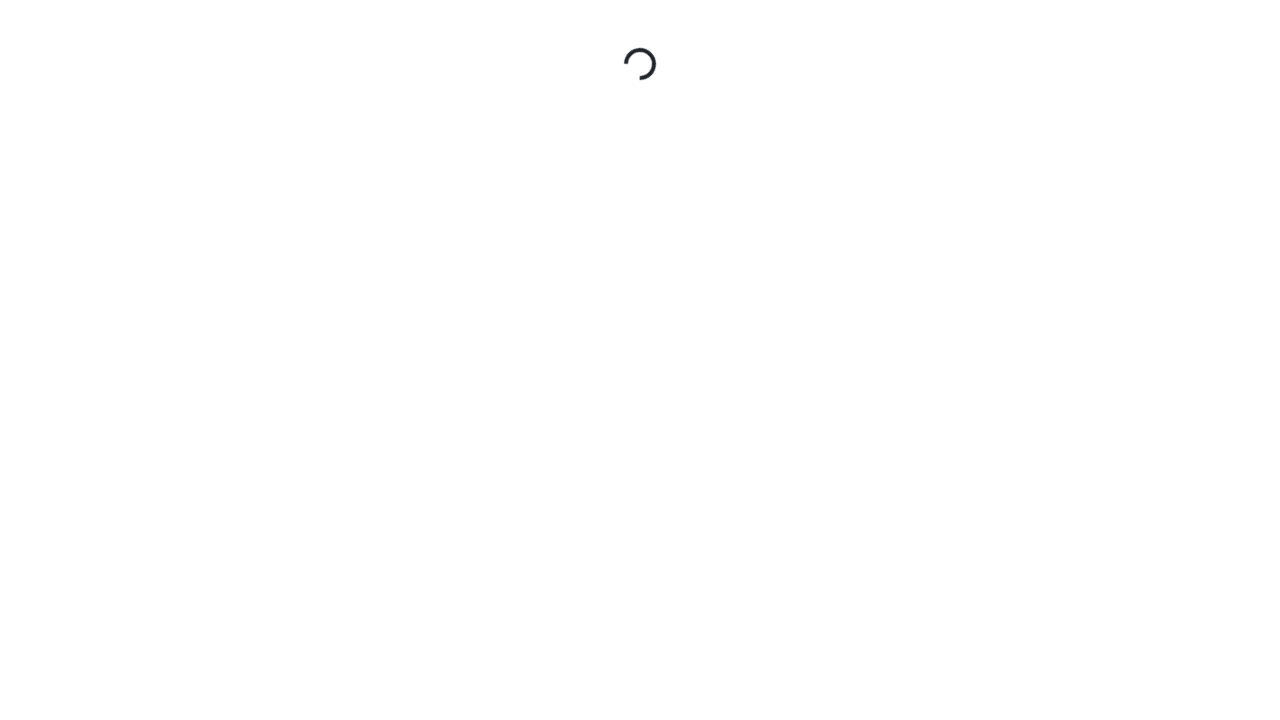

Welcome message element loaded
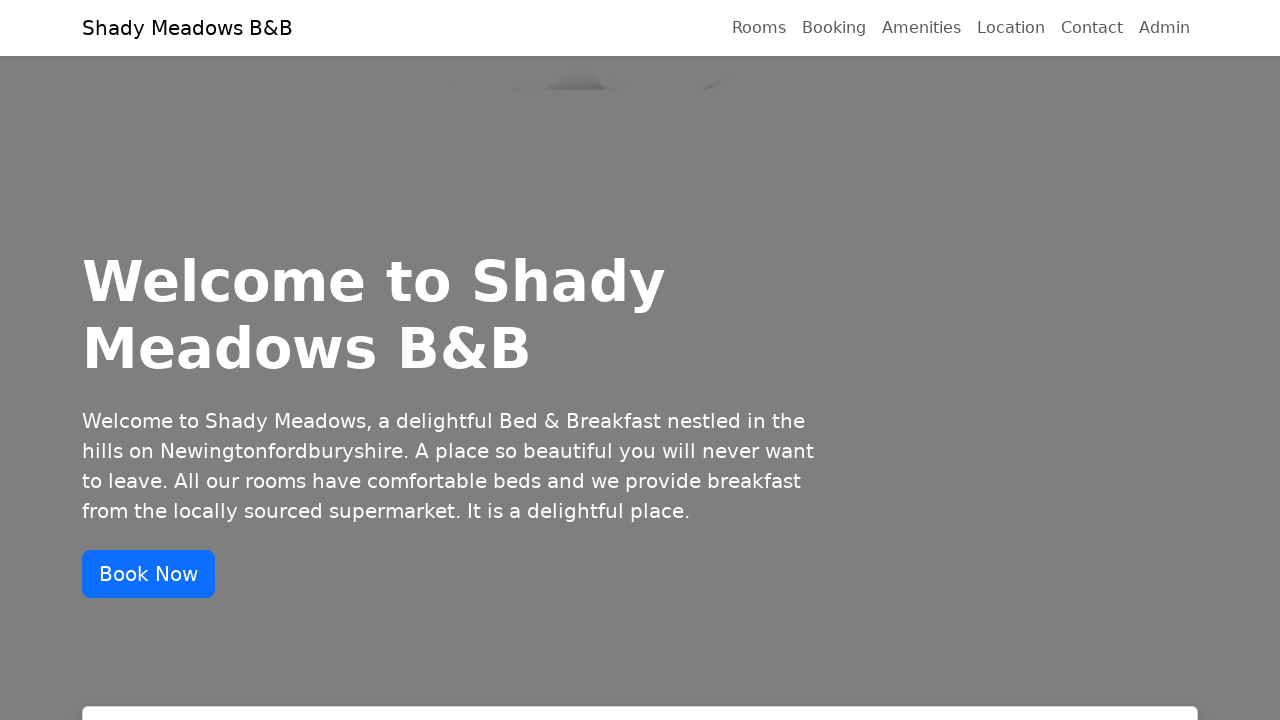

Located welcome message element
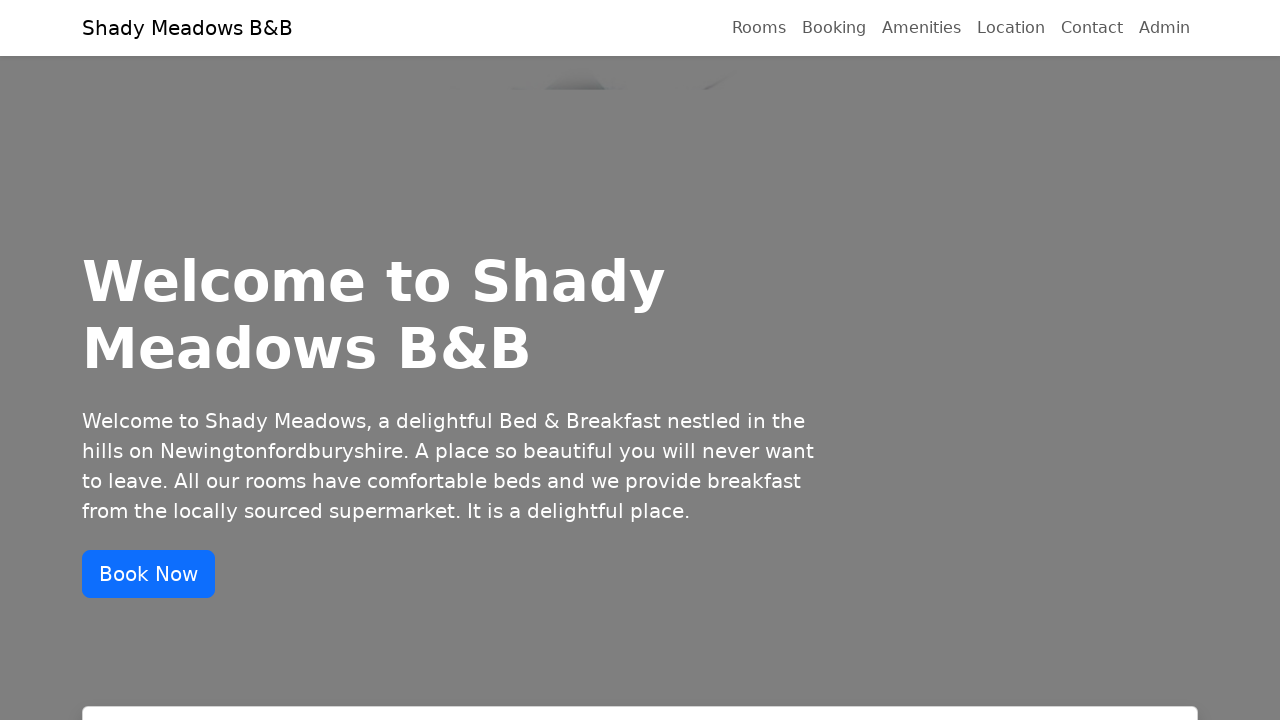

Retrieved welcome message text: 'Welcome to Shady Meadows B&B'
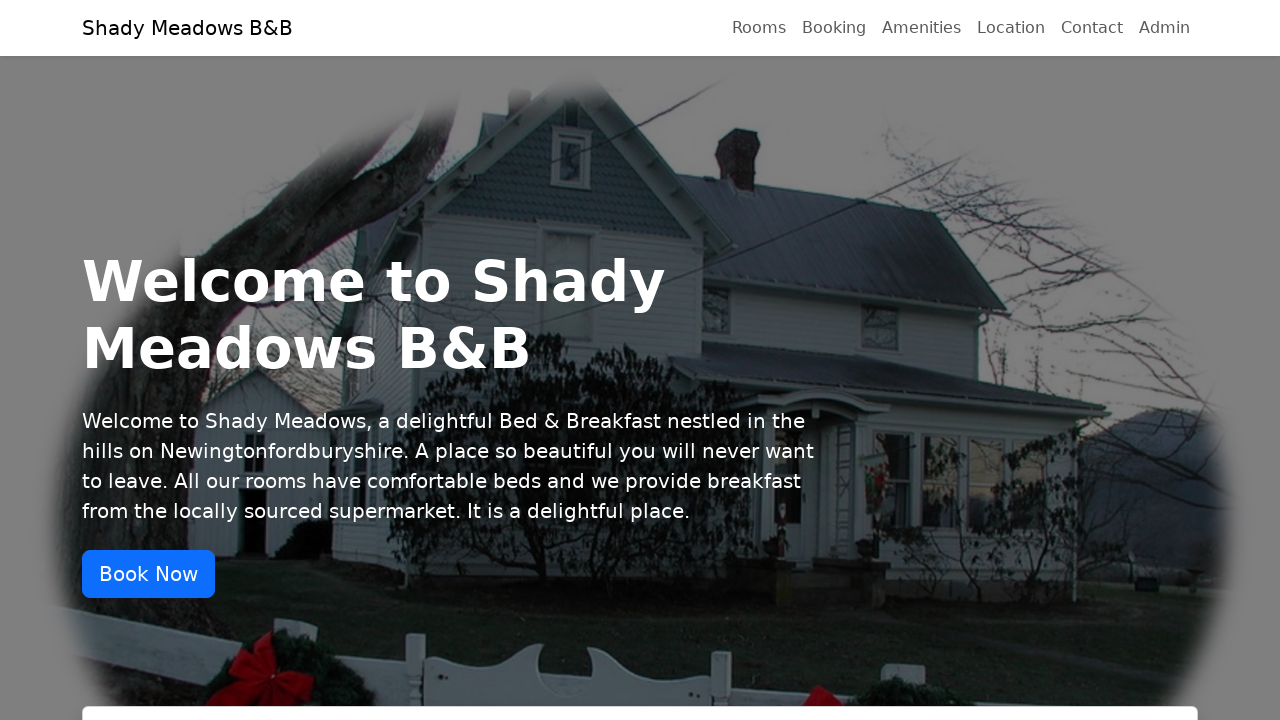

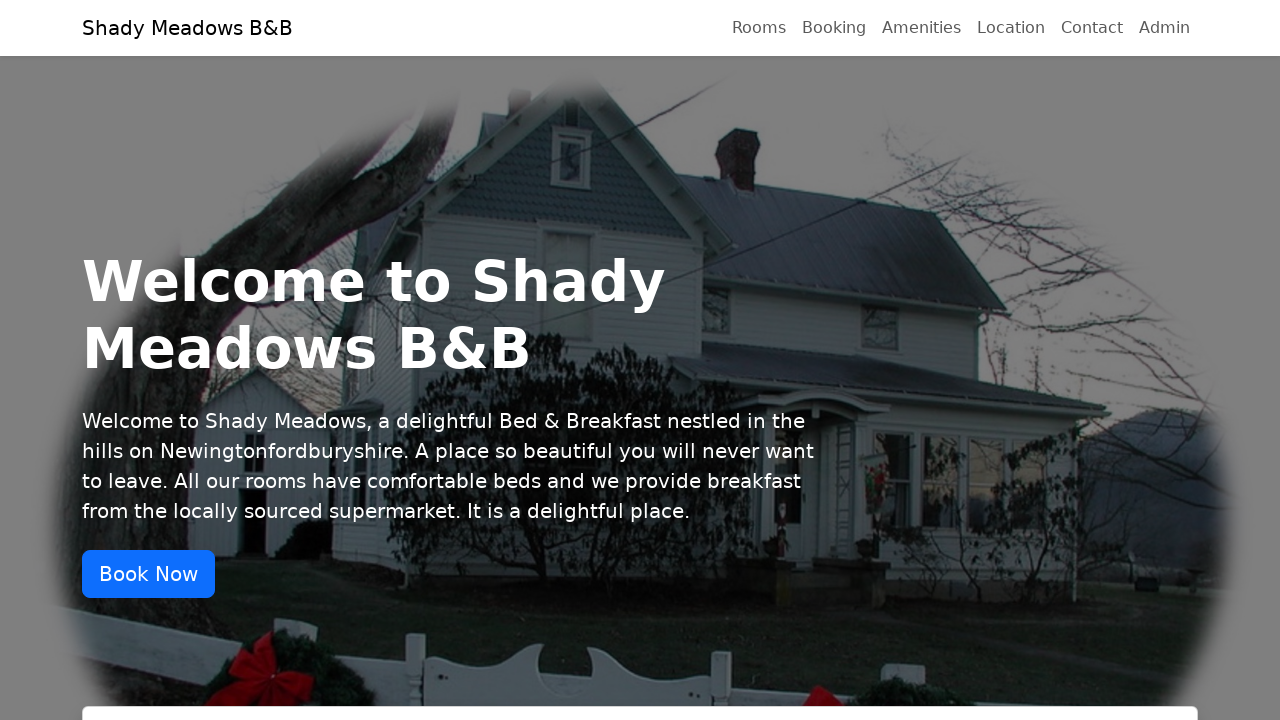